Tests clicking a button with dynamic ID by locating it using its class name instead

Starting URL: http://uitestingplayground.com/dynamicid

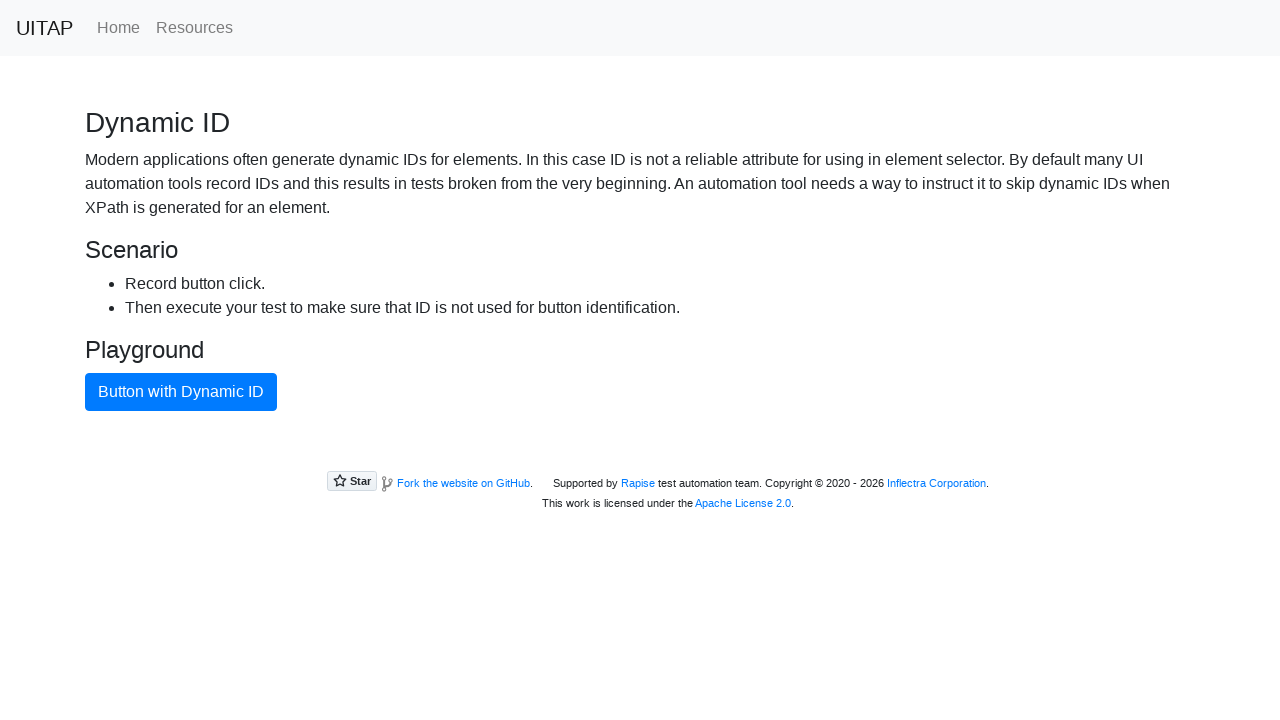

Clicked the blue button using class name selector to handle dynamic ID at (181, 392) on .btn-primary
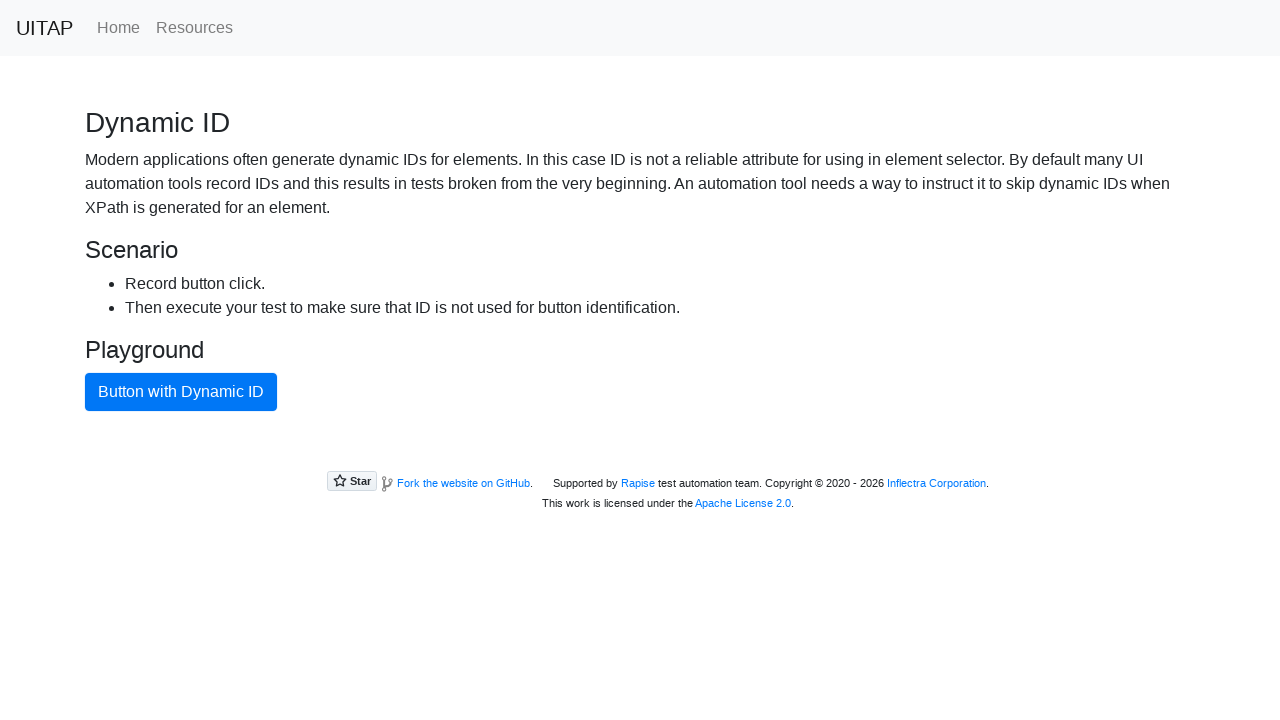

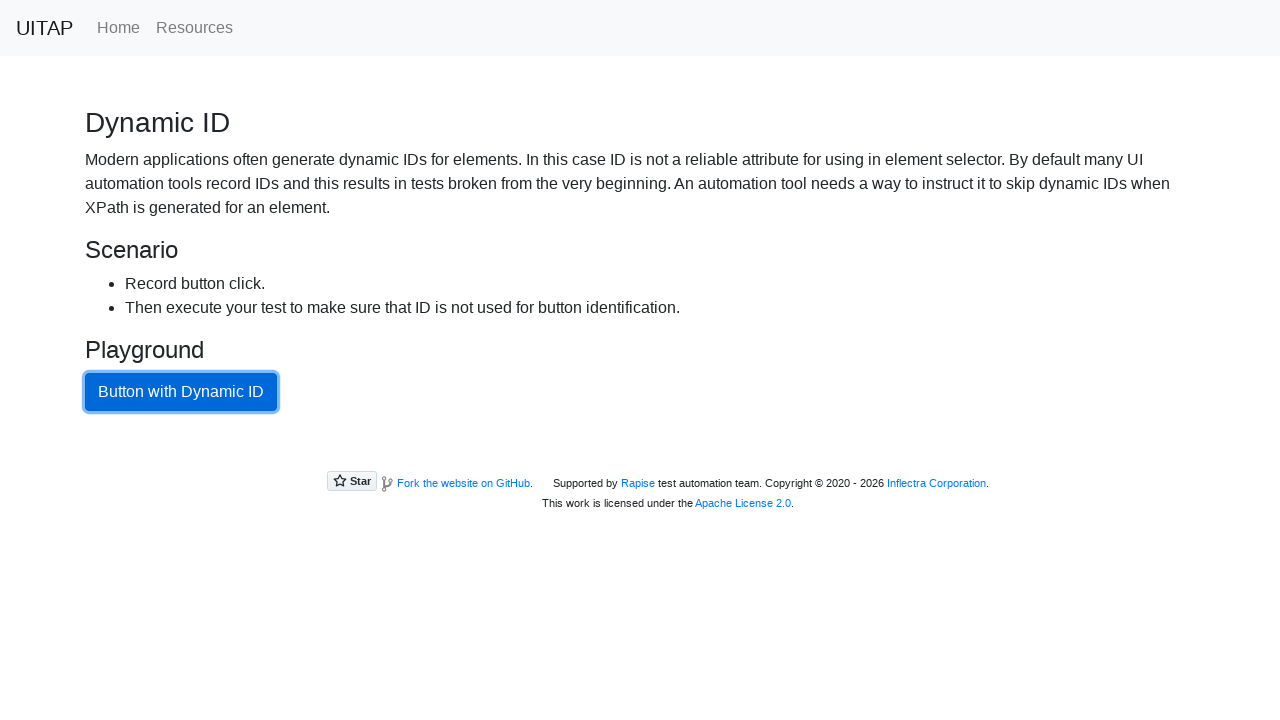